Tests dynamic loading functionality by clicking a start button, waiting for content to load, and verifying the displayed text says "Hello World!"

Starting URL: https://the-internet.herokuapp.com/dynamic_loading/2

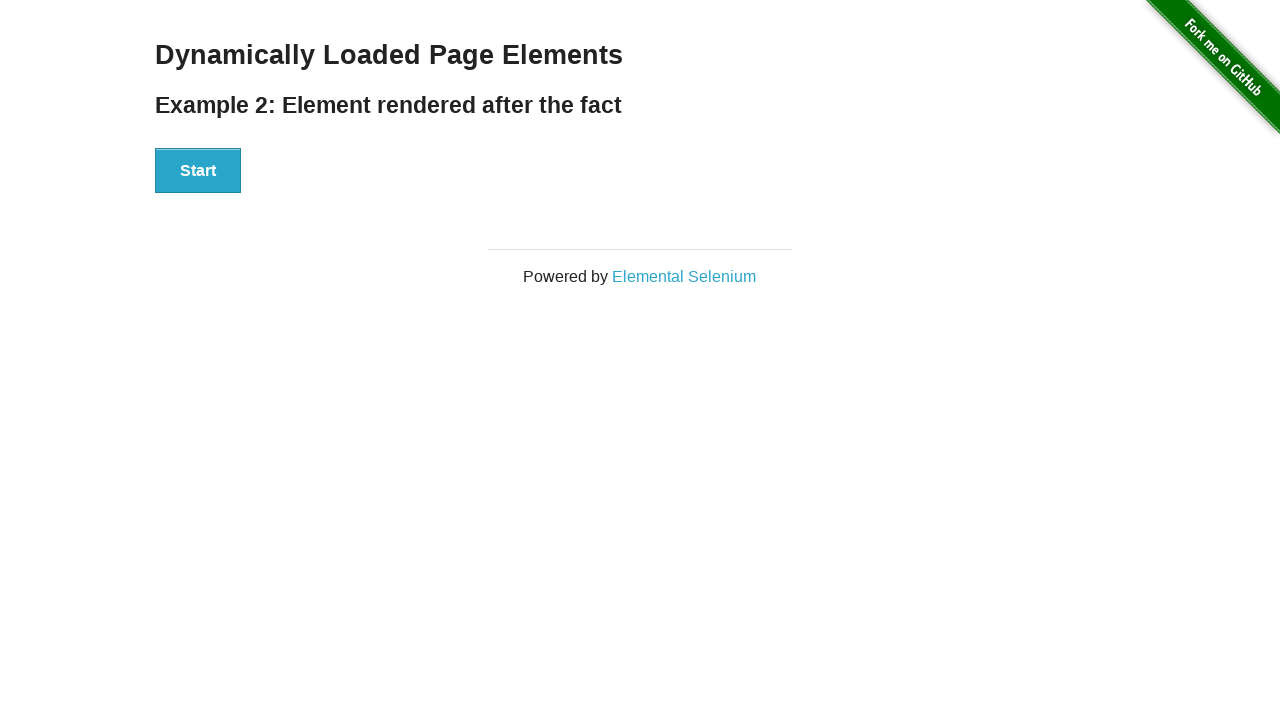

Navigated to dynamic loading test page
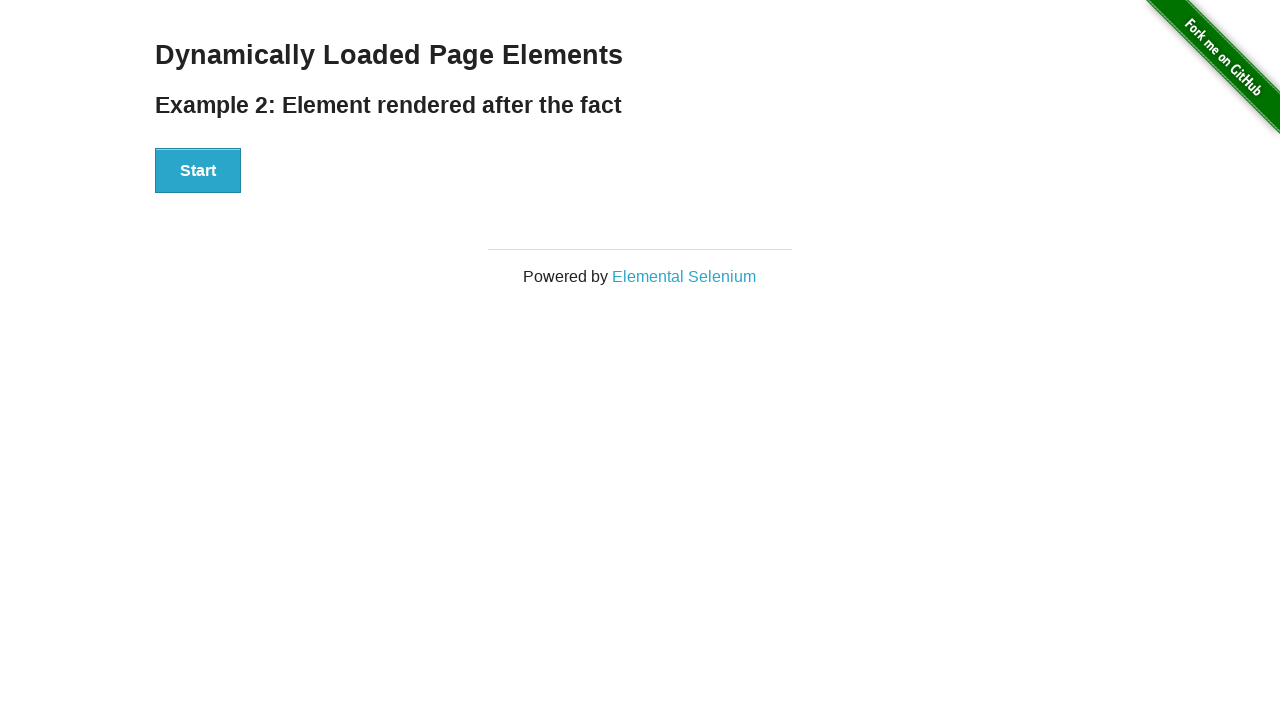

Clicked start button to initiate dynamic loading at (198, 171) on #start button
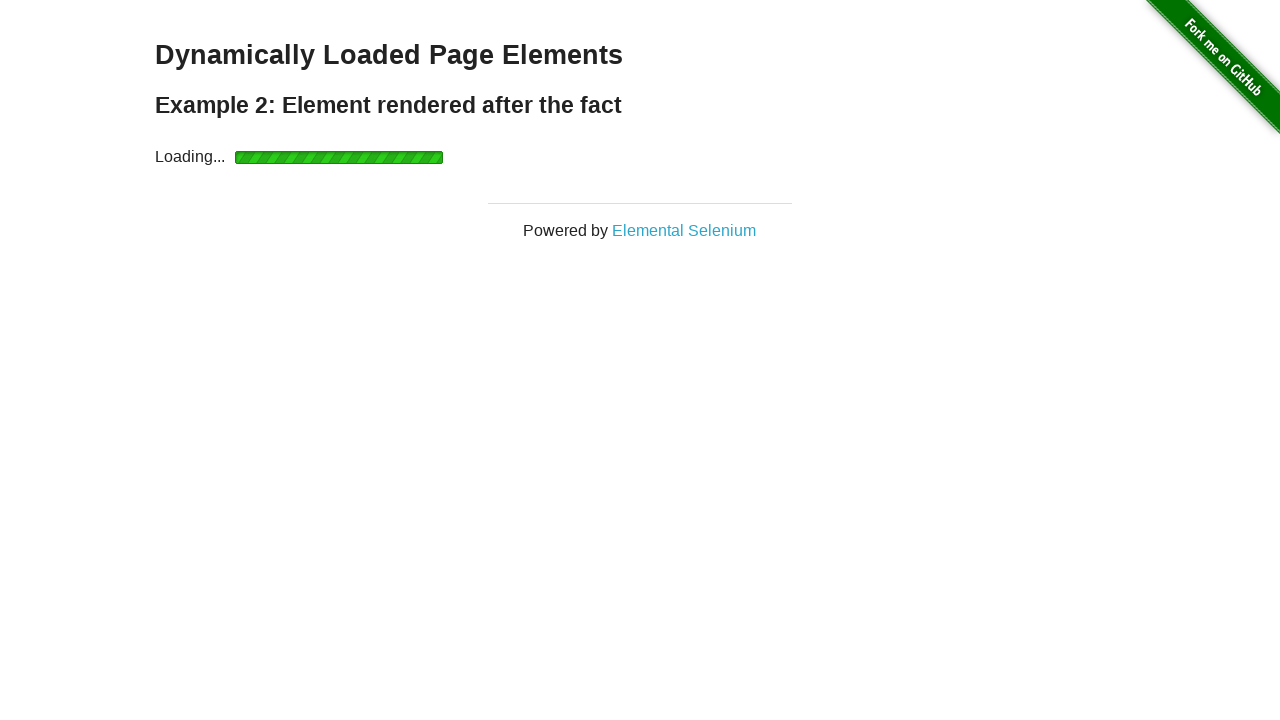

Waited for finish element to become visible
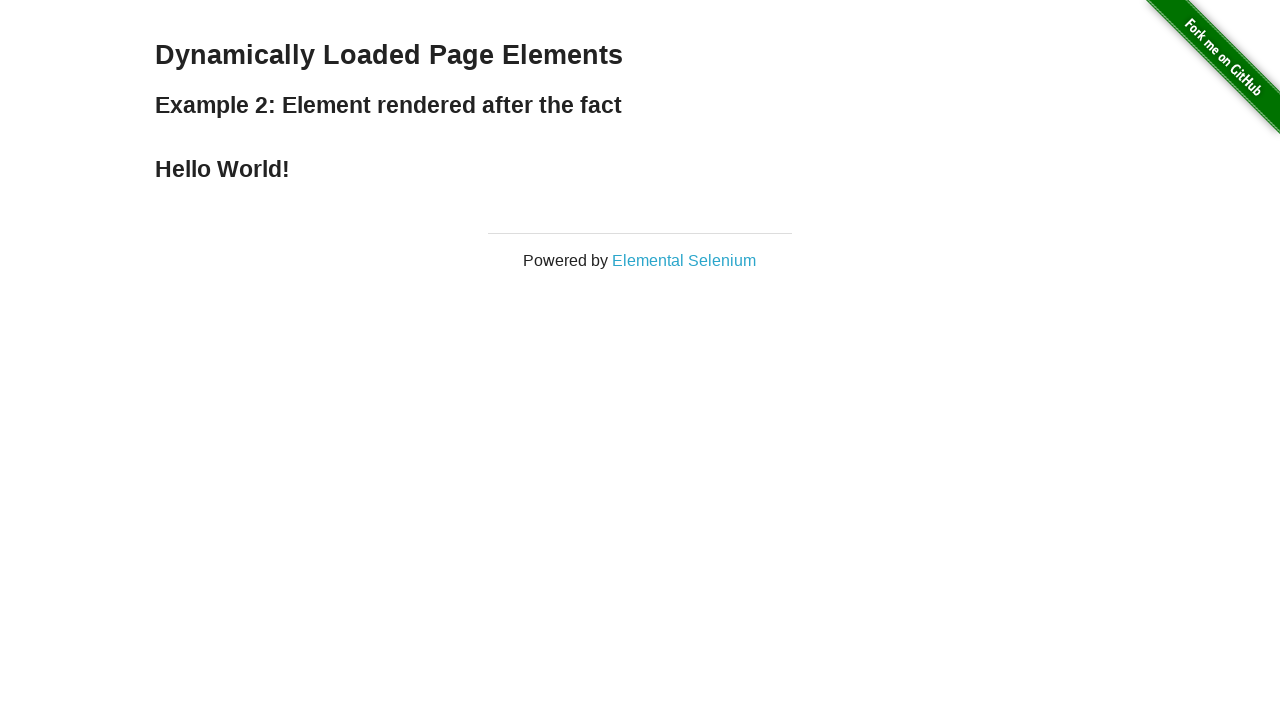

Retrieved finish element text content
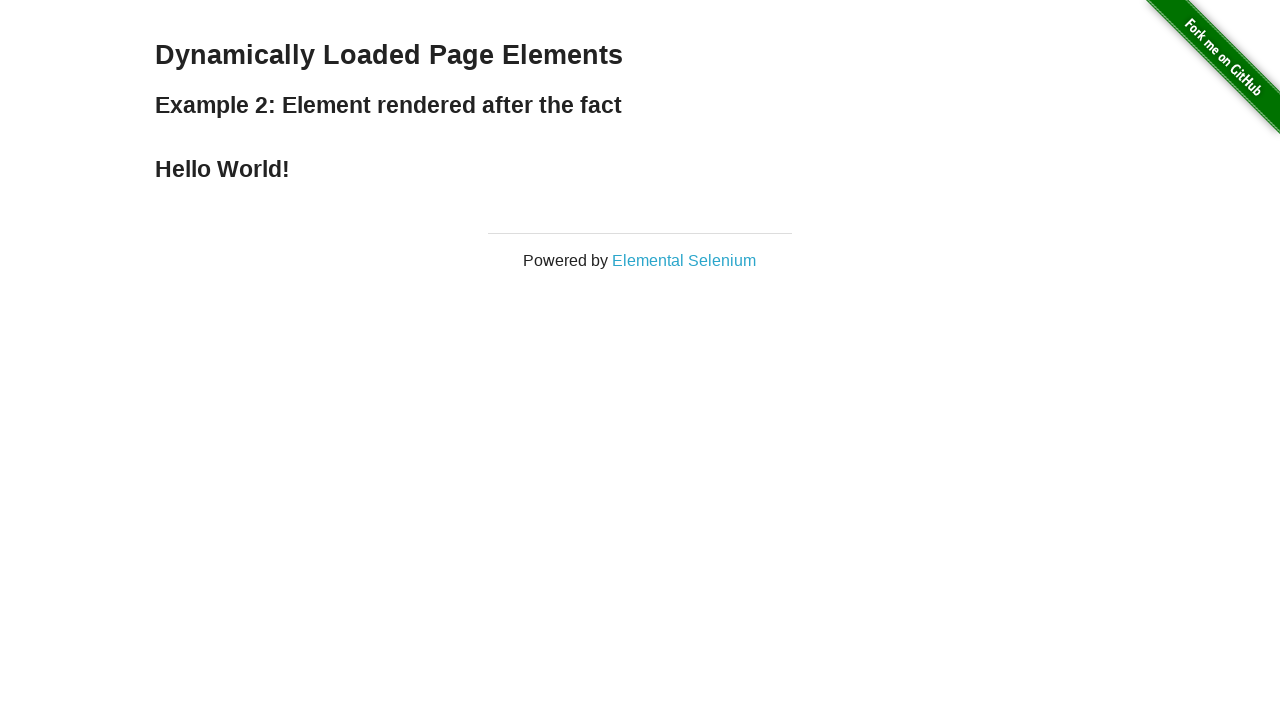

Asserted that 'Hello World!' is present in finish text
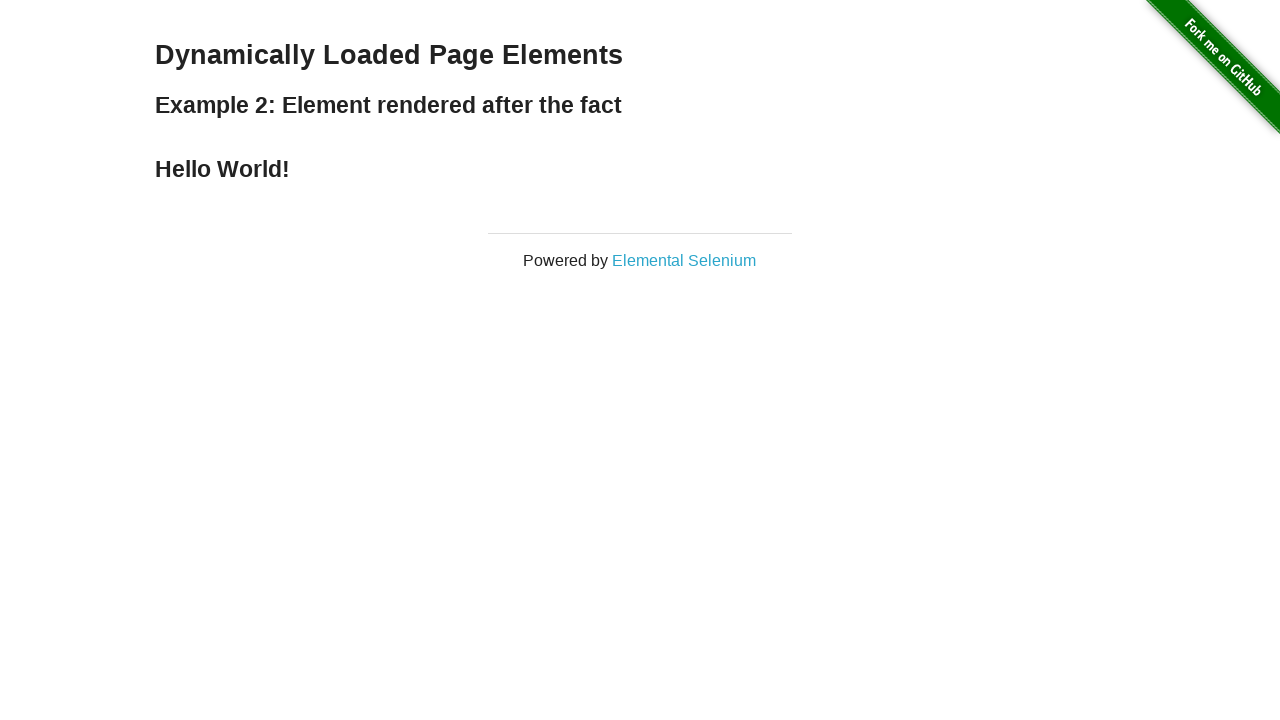

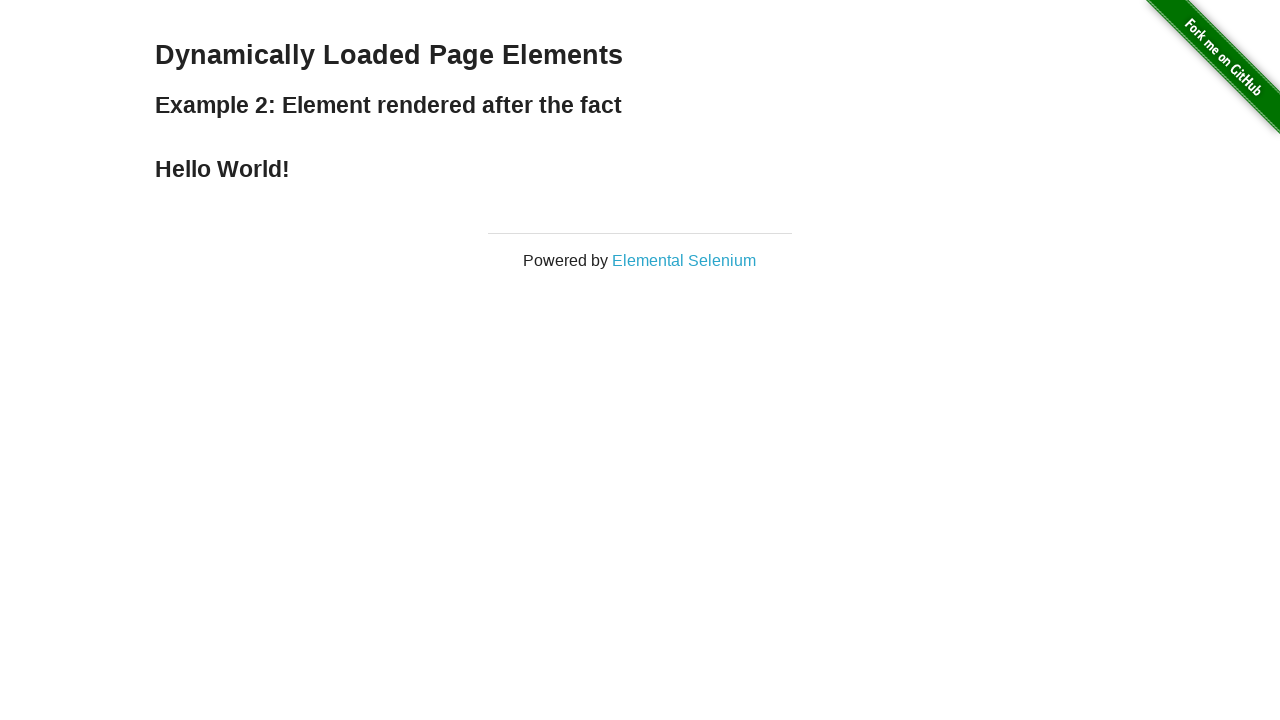